Tests file upload functionality by selecting a file using the file input element on a demo upload page

Starting URL: https://the-internet.herokuapp.com/upload

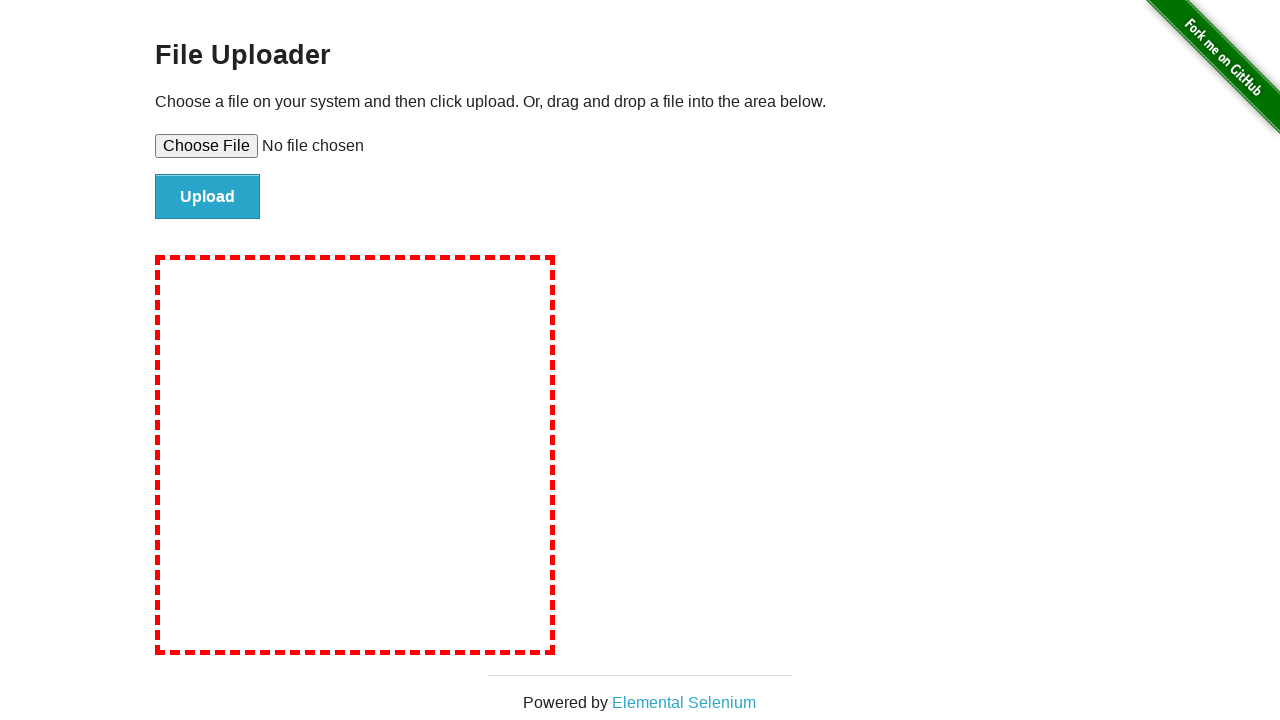

Selected test file using file input element
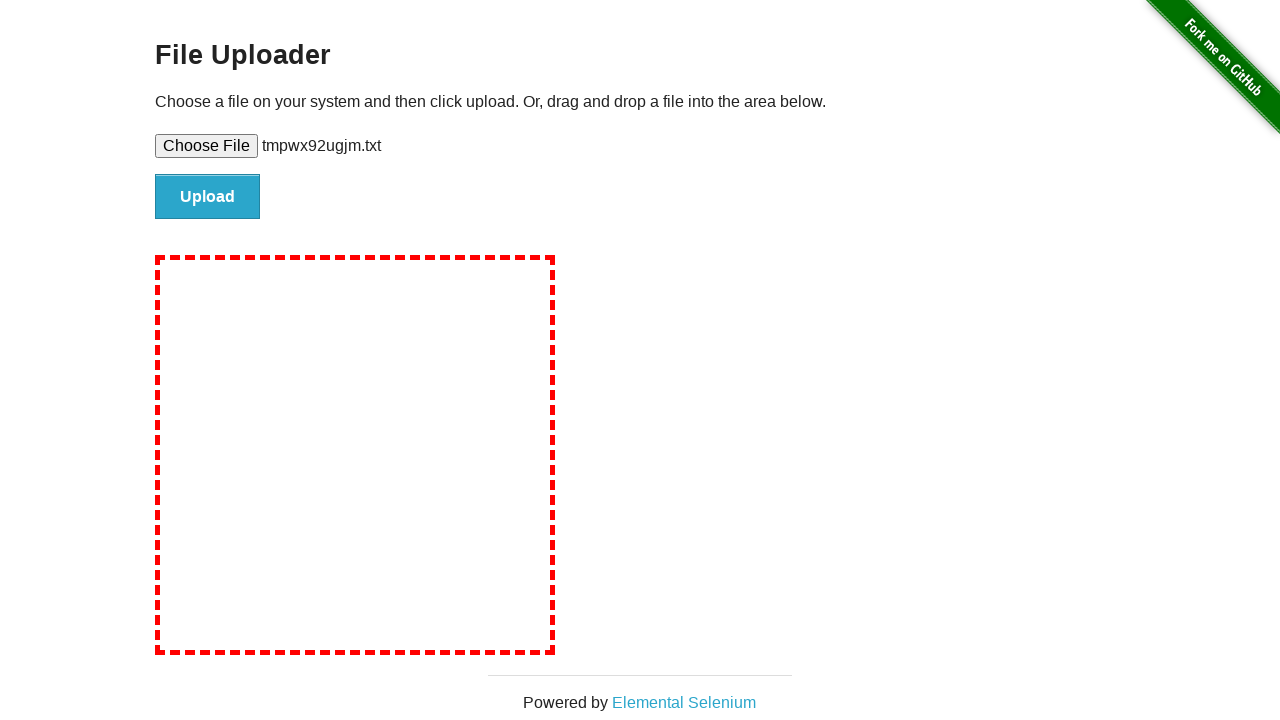

Clicked upload button to submit file at (208, 197) on input#file-submit
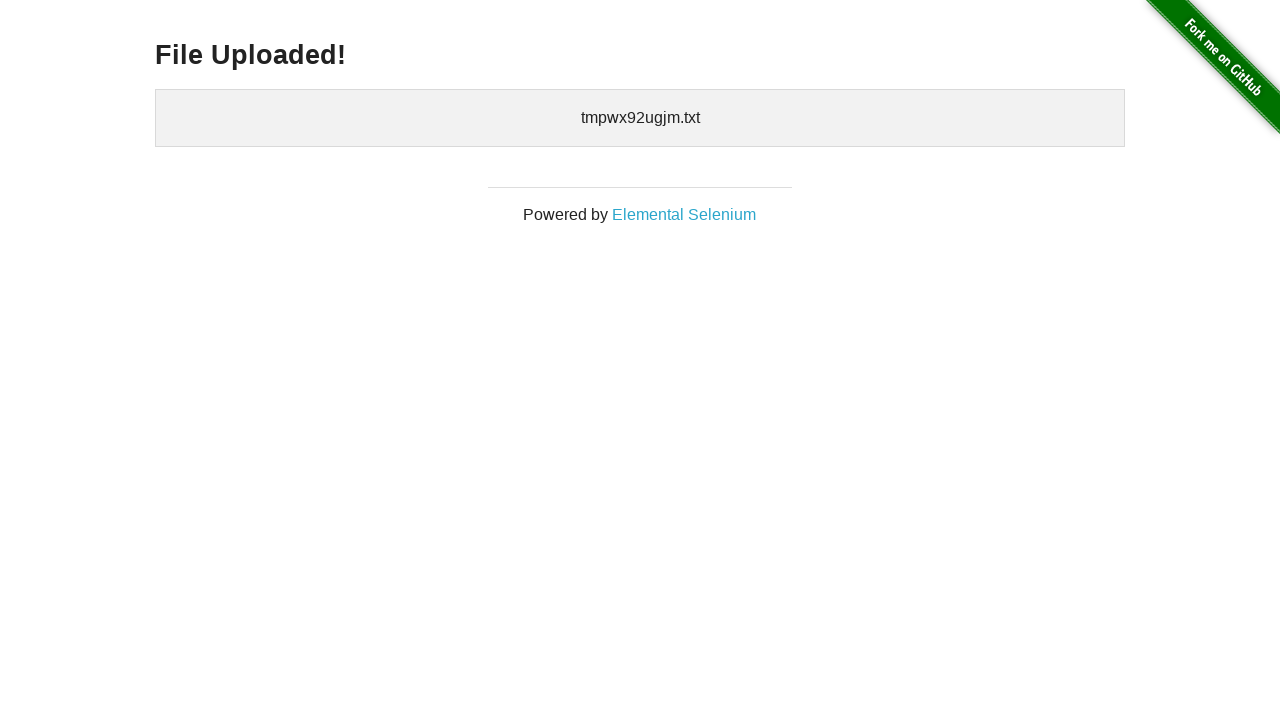

Upload confirmation header appeared
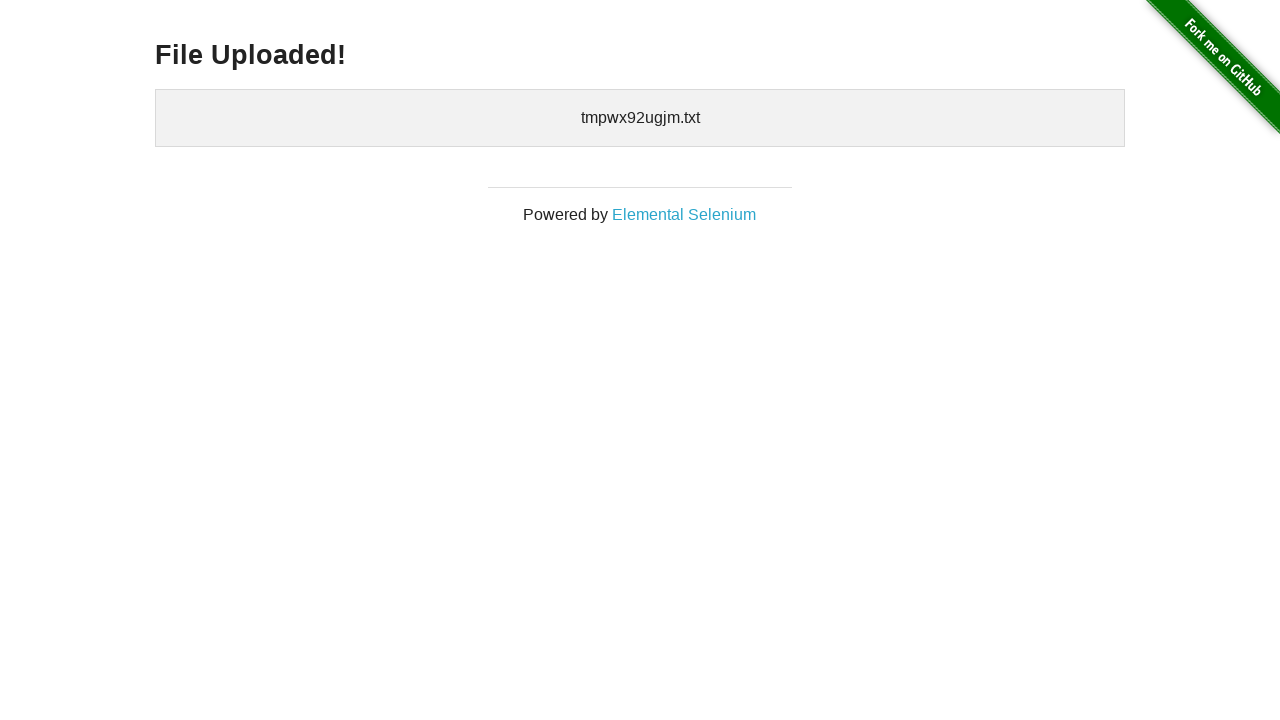

Cleaned up temporary test file
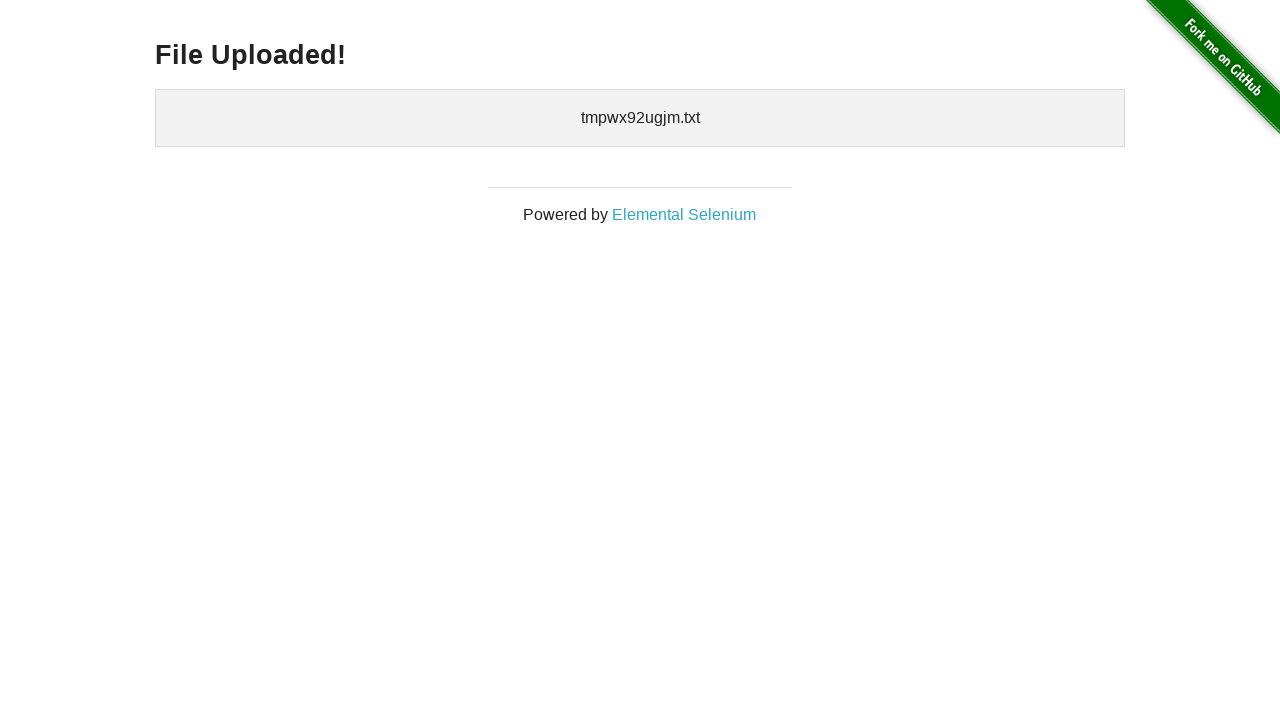

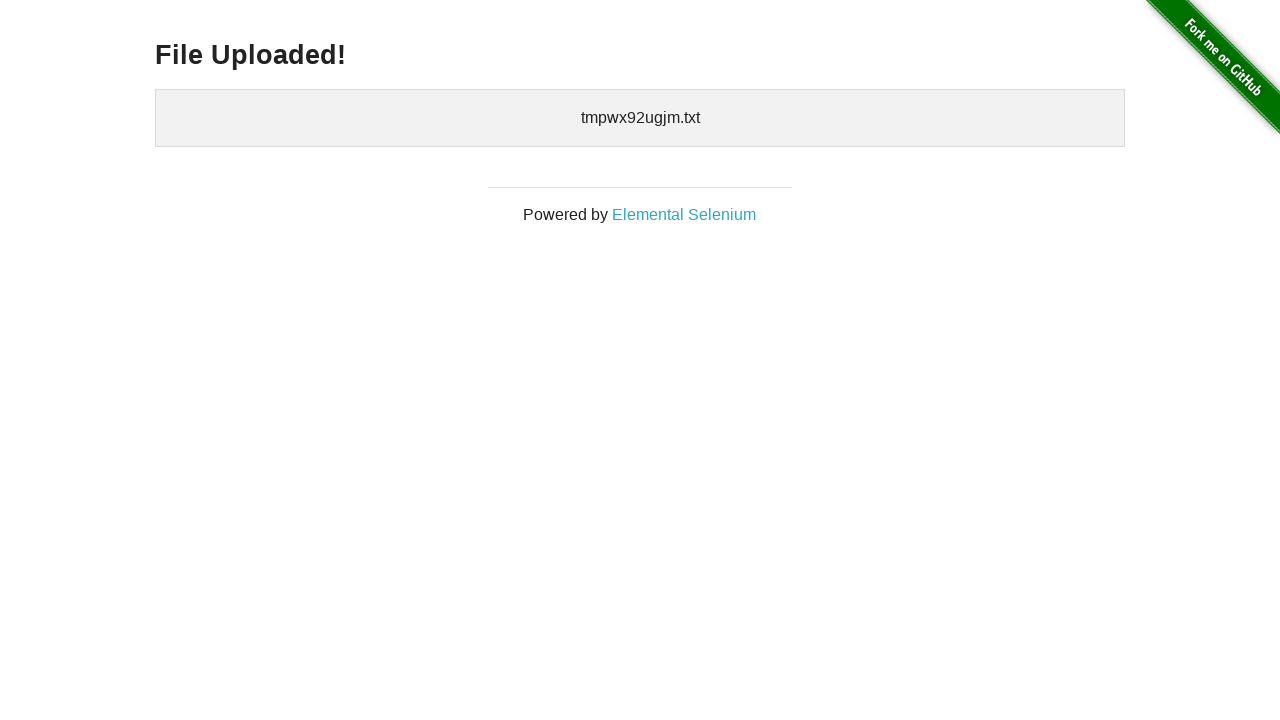